Tests adding a product to cart by navigating to Laptops category, selecting Sony vaio i5, and clicking Add to cart button

Starting URL: https://www.demoblaze.com/index.html

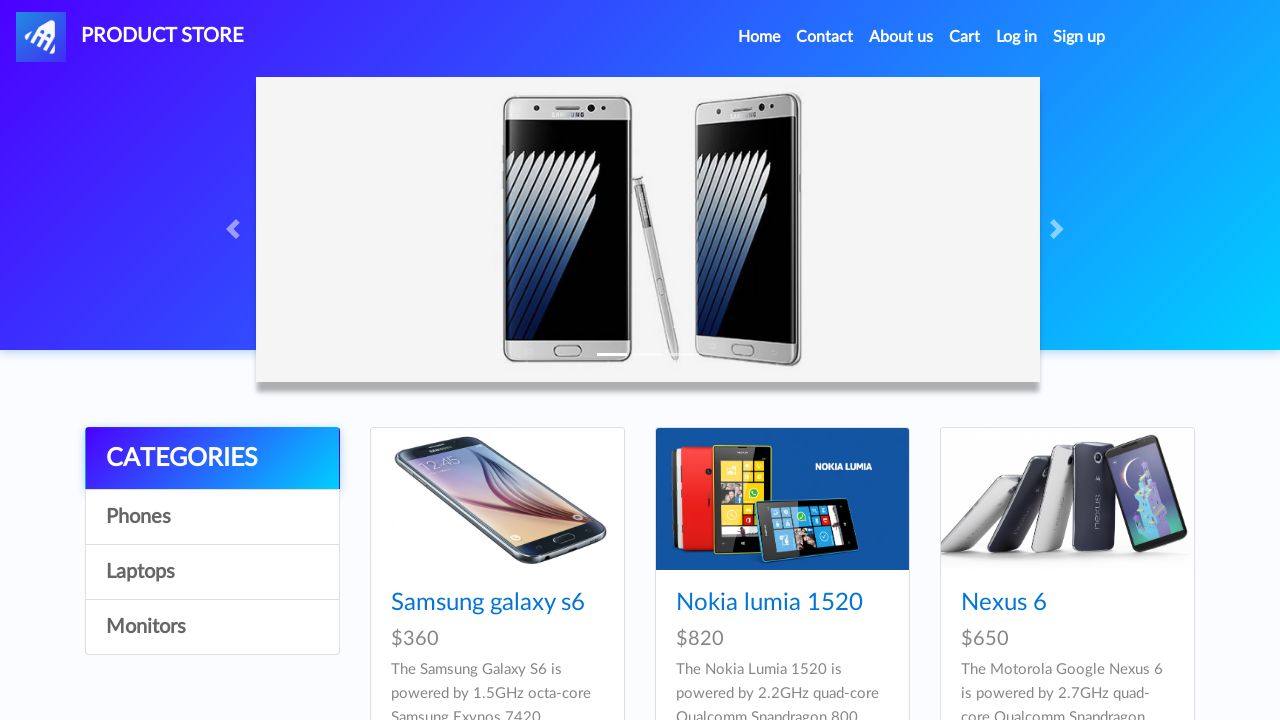

Clicked on Laptops category at (212, 572) on a:has-text("Laptops")
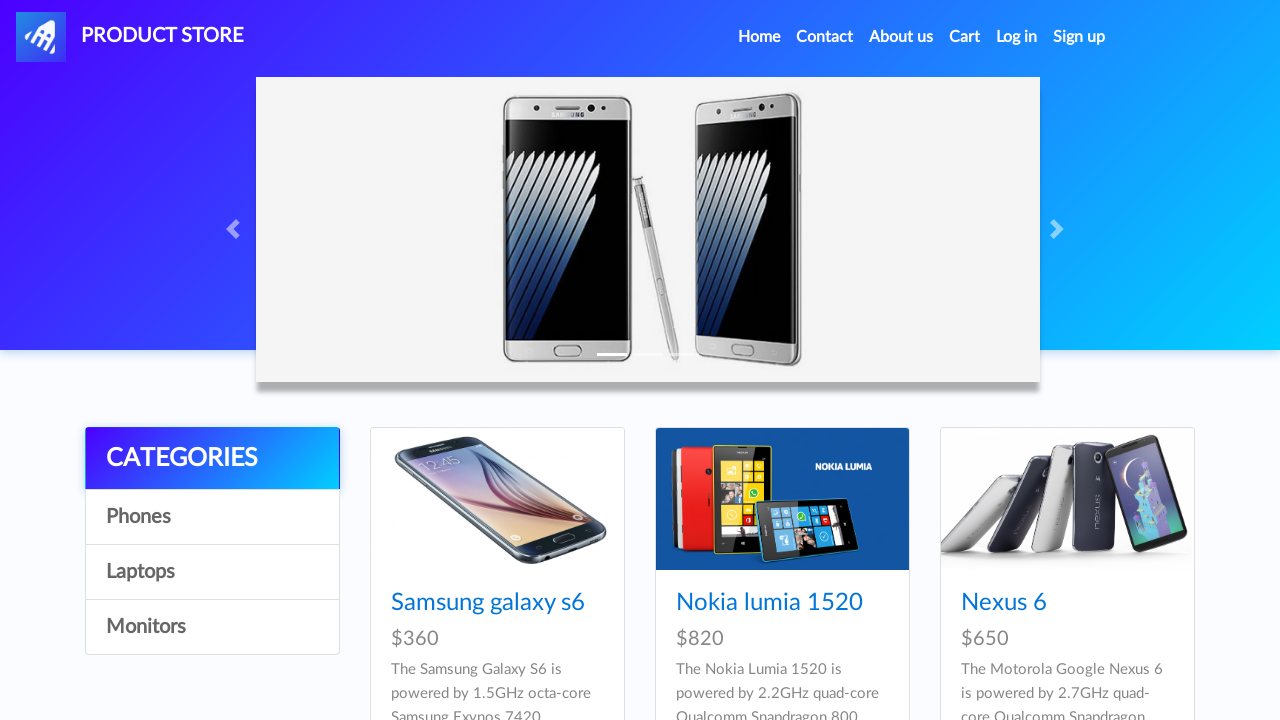

Clicked on Sony vaio i5 product at (454, 603) on .card-title a:has-text("Sony vaio i5")
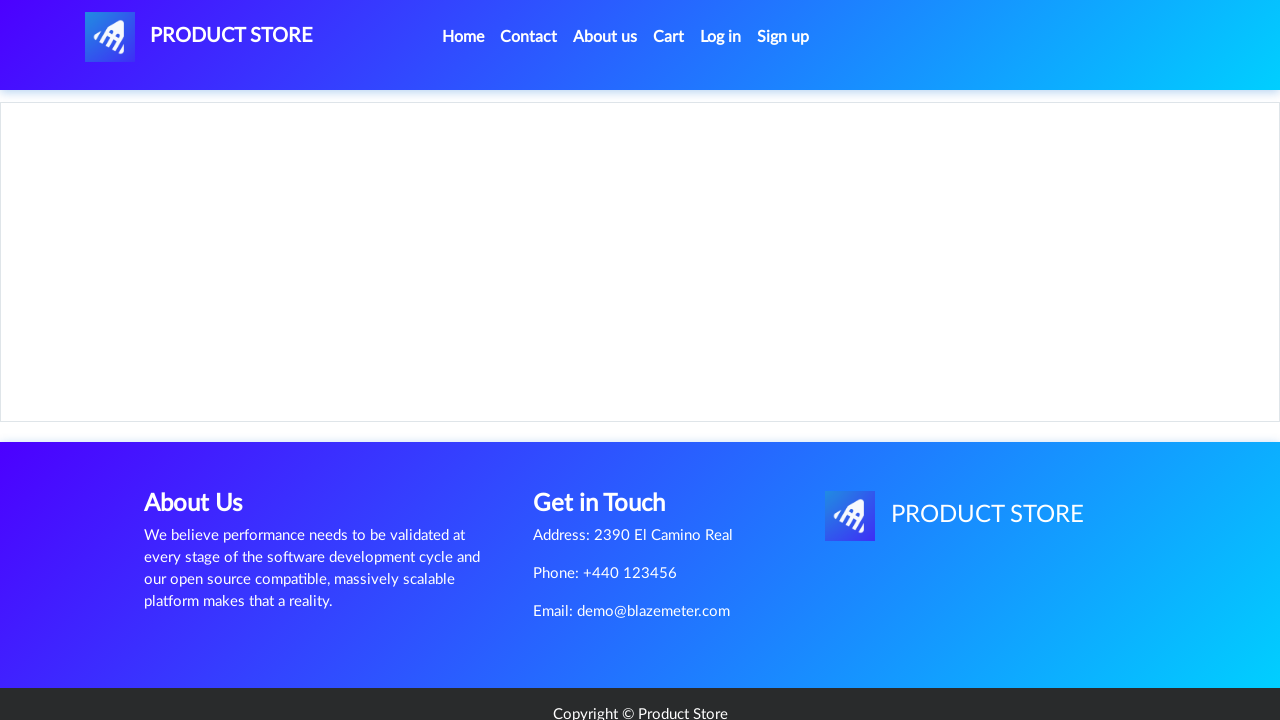

Set up dialog handler for alert messages
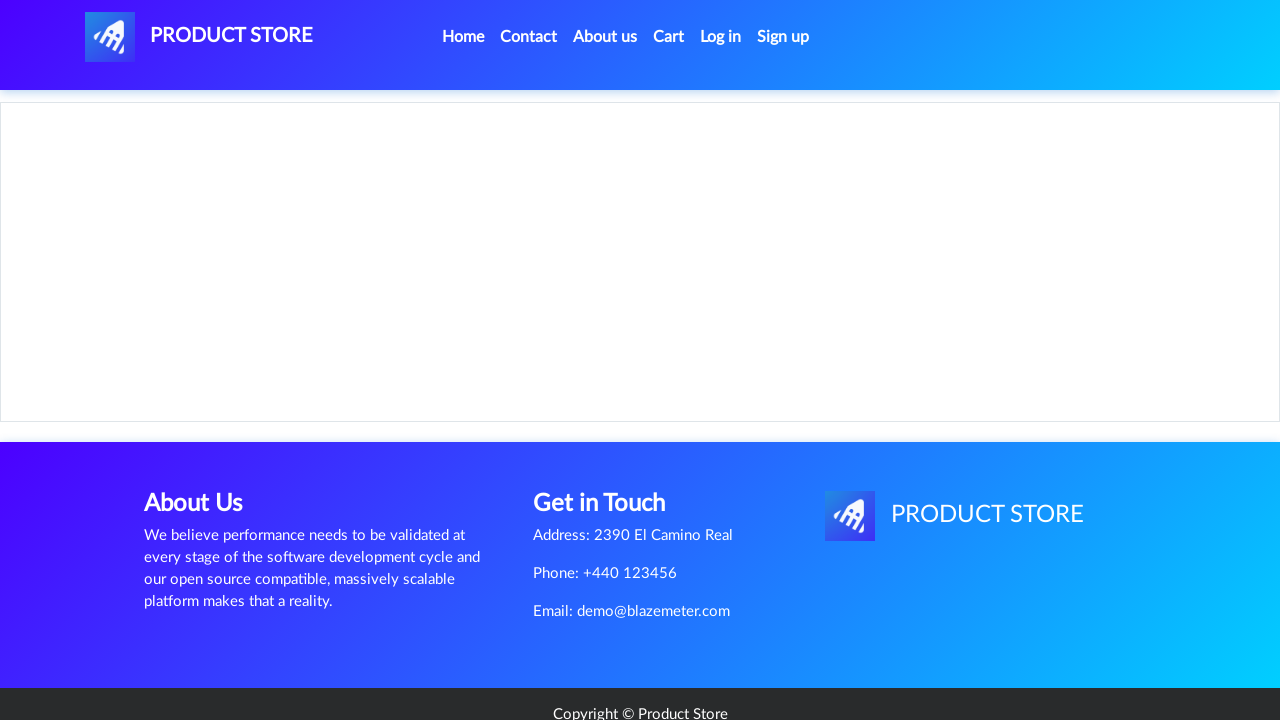

Clicked Add to cart button at (610, 440) on xpath=//a[contains(text(),"Add to cart")]
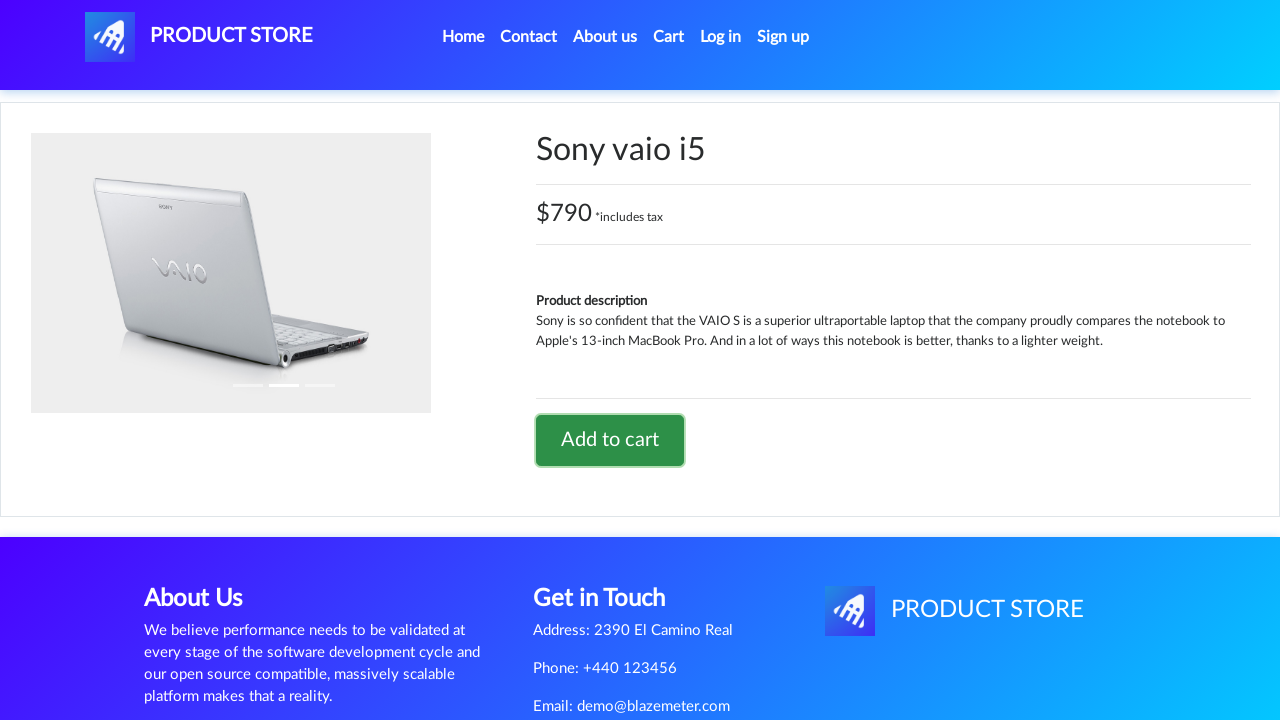

Waited for alert dialog to be handled
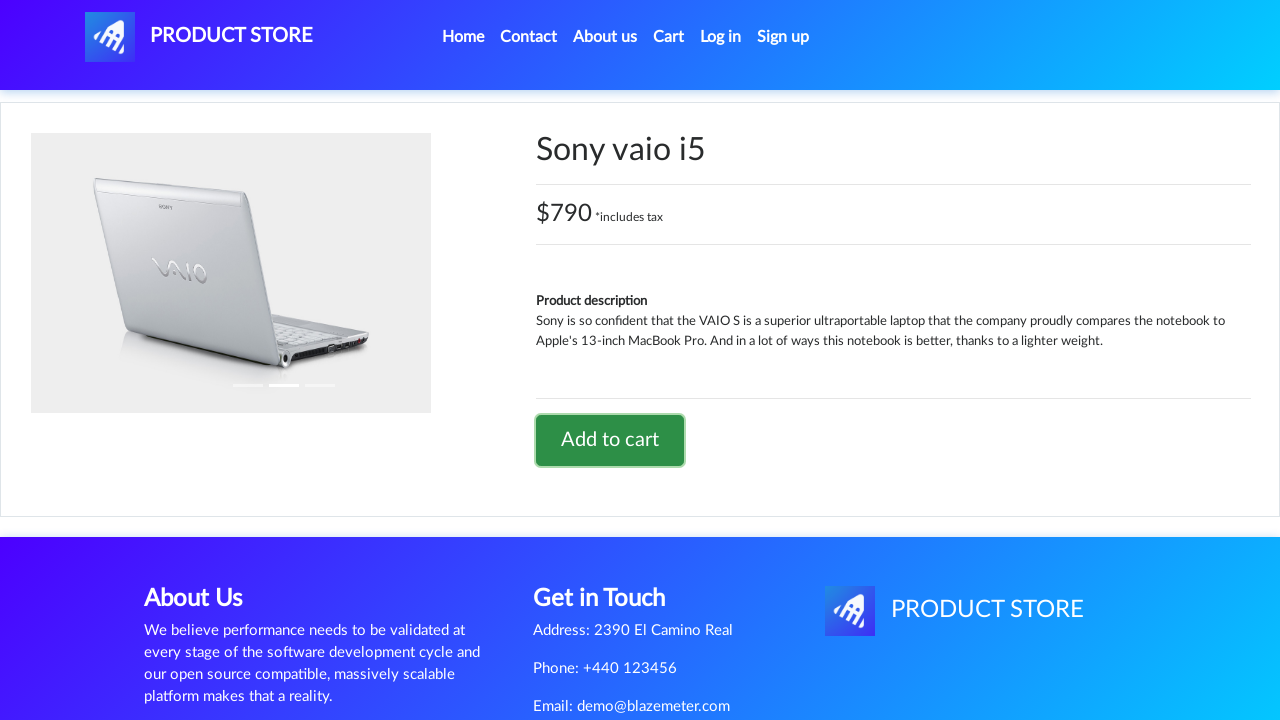

Verified alert message shows 'Product added'
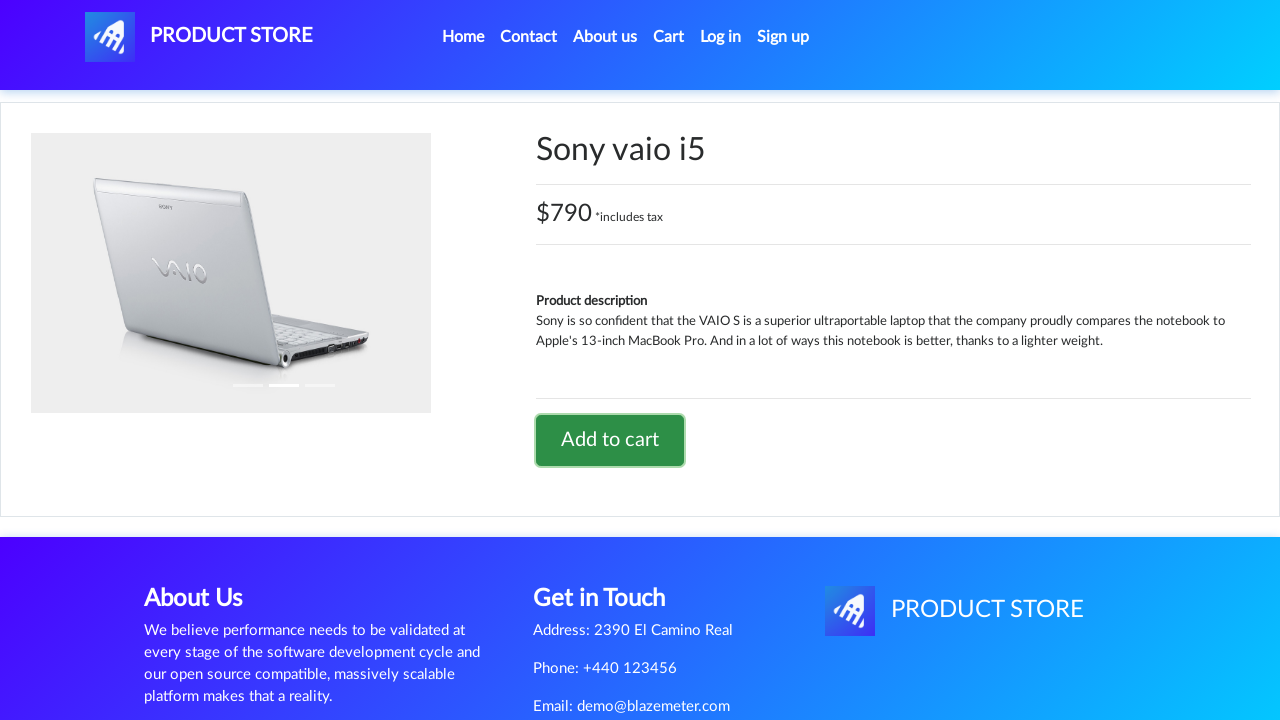

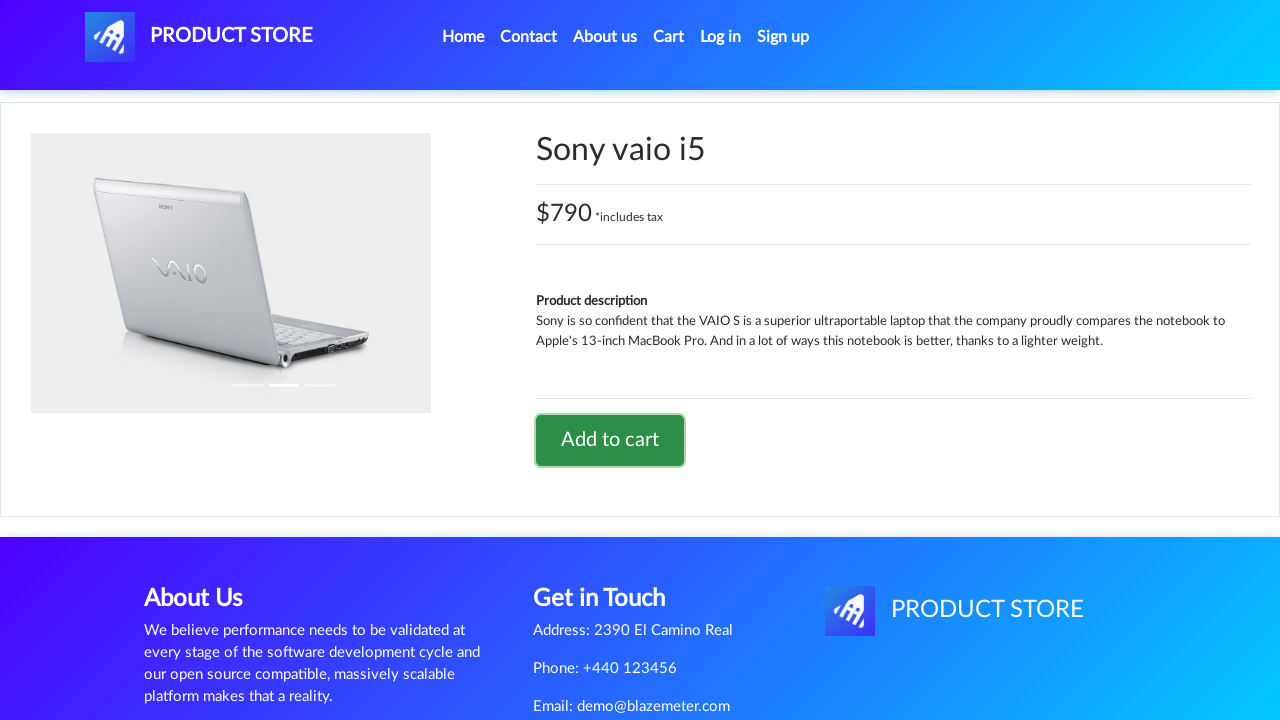